Tests hover functionality by moving mouse over different images and verifying that corresponding user information becomes visible

Starting URL: https://practice.cydeo.com/hovers

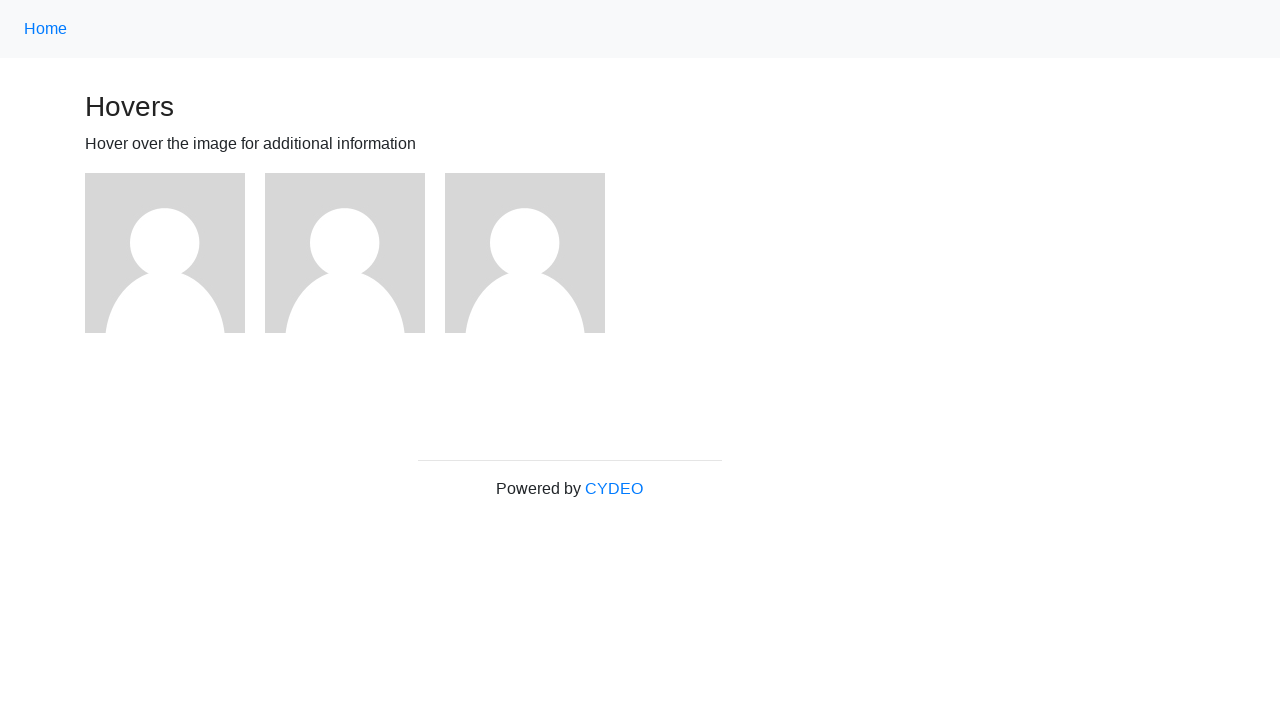

Located first image element
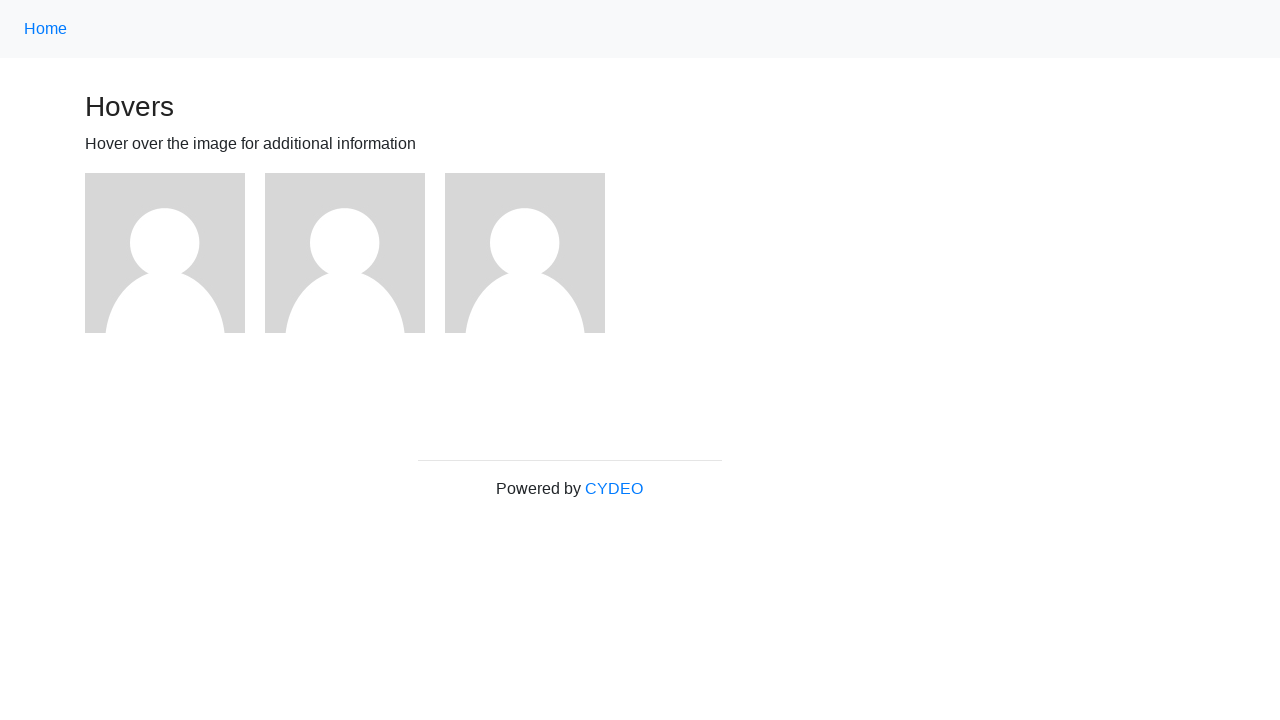

Located second image element
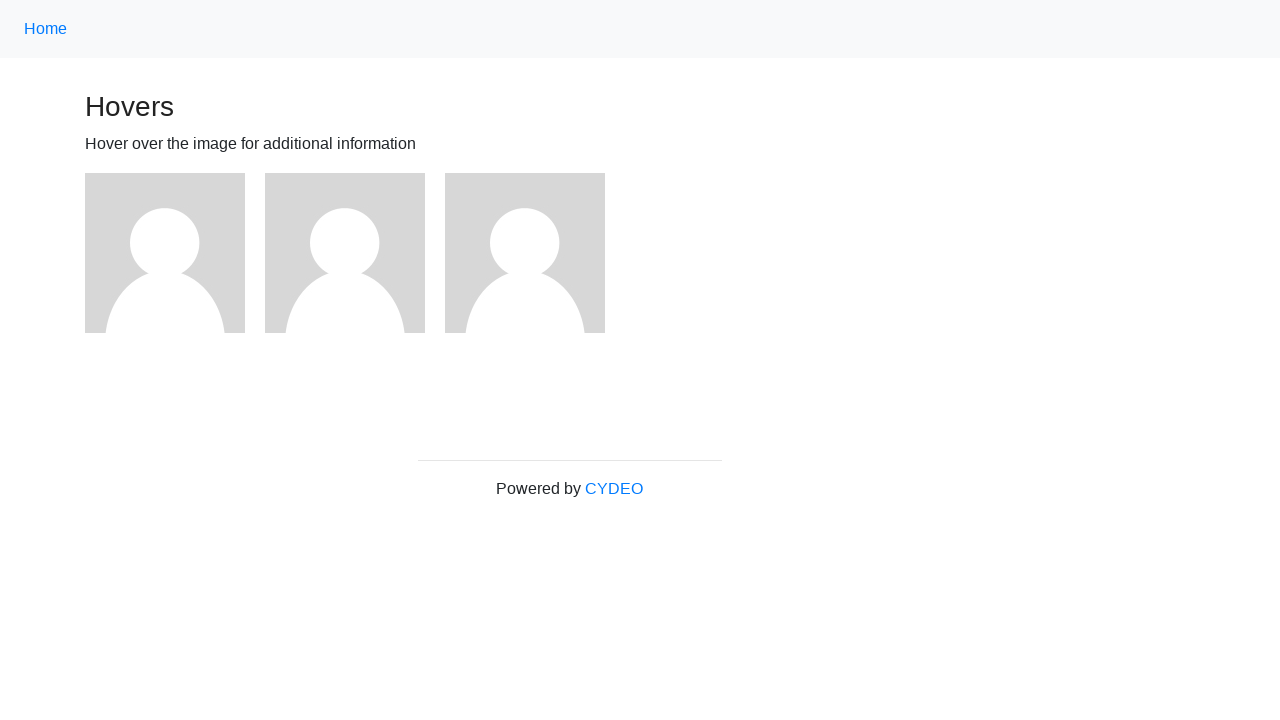

Located third image element
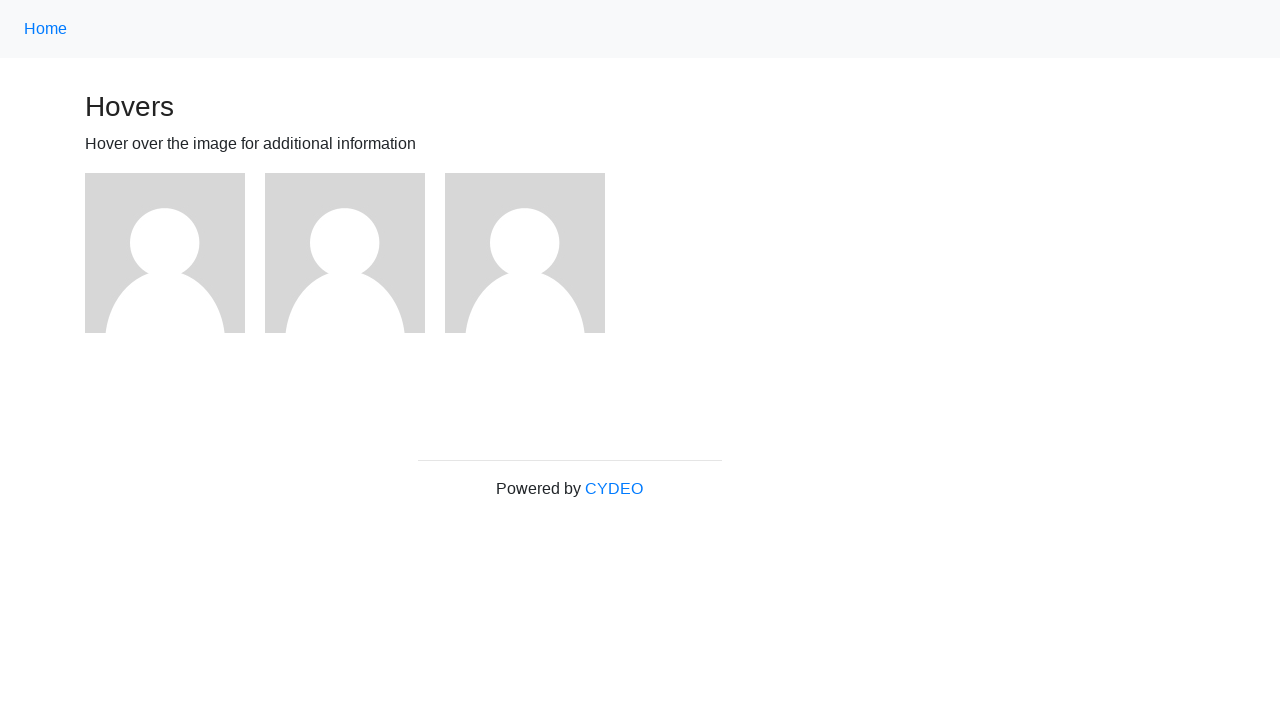

Located user1 information element
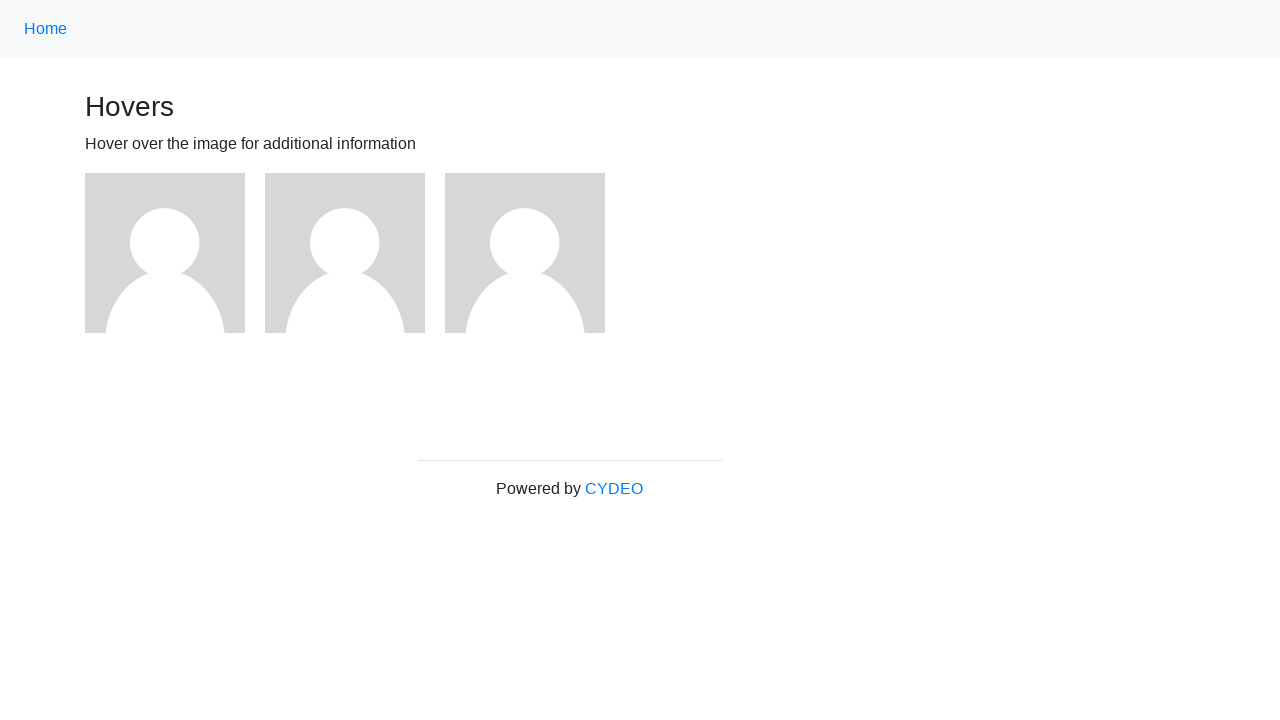

Located user2 information element
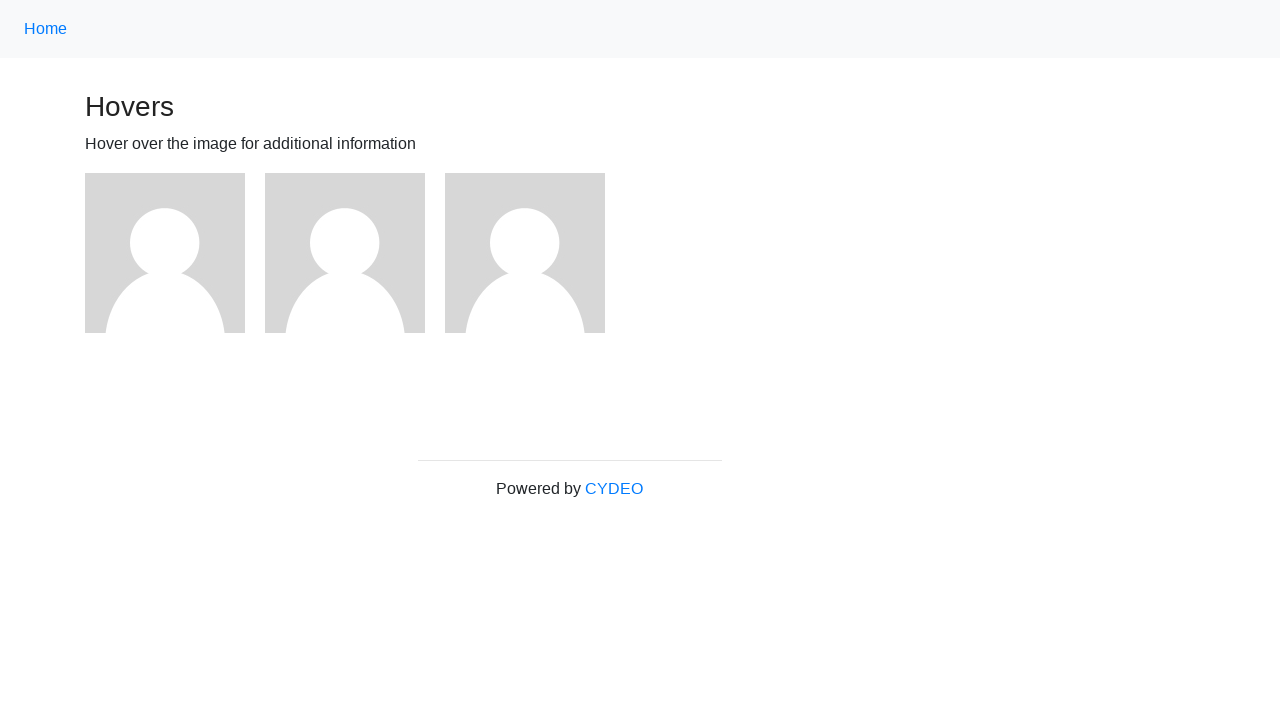

Located user3 information element
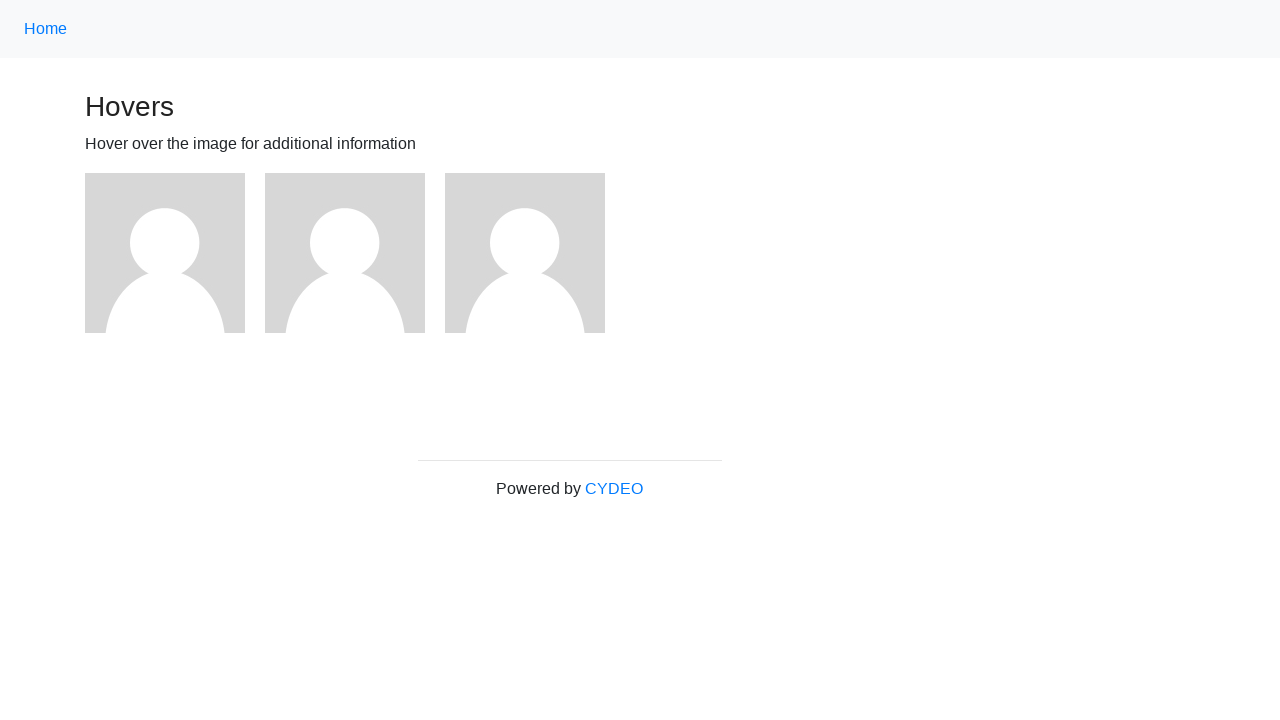

Hovered over first image at (165, 253) on xpath=(//img)[1]
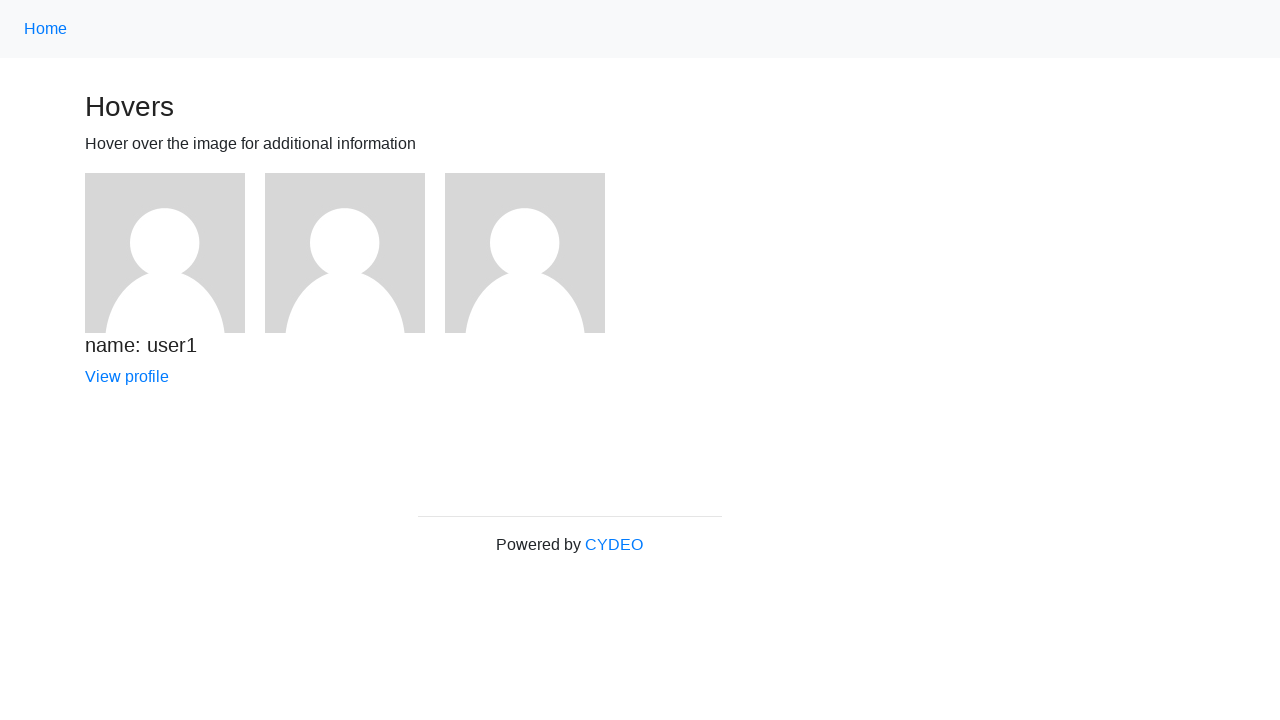

Verified user1 information is visible
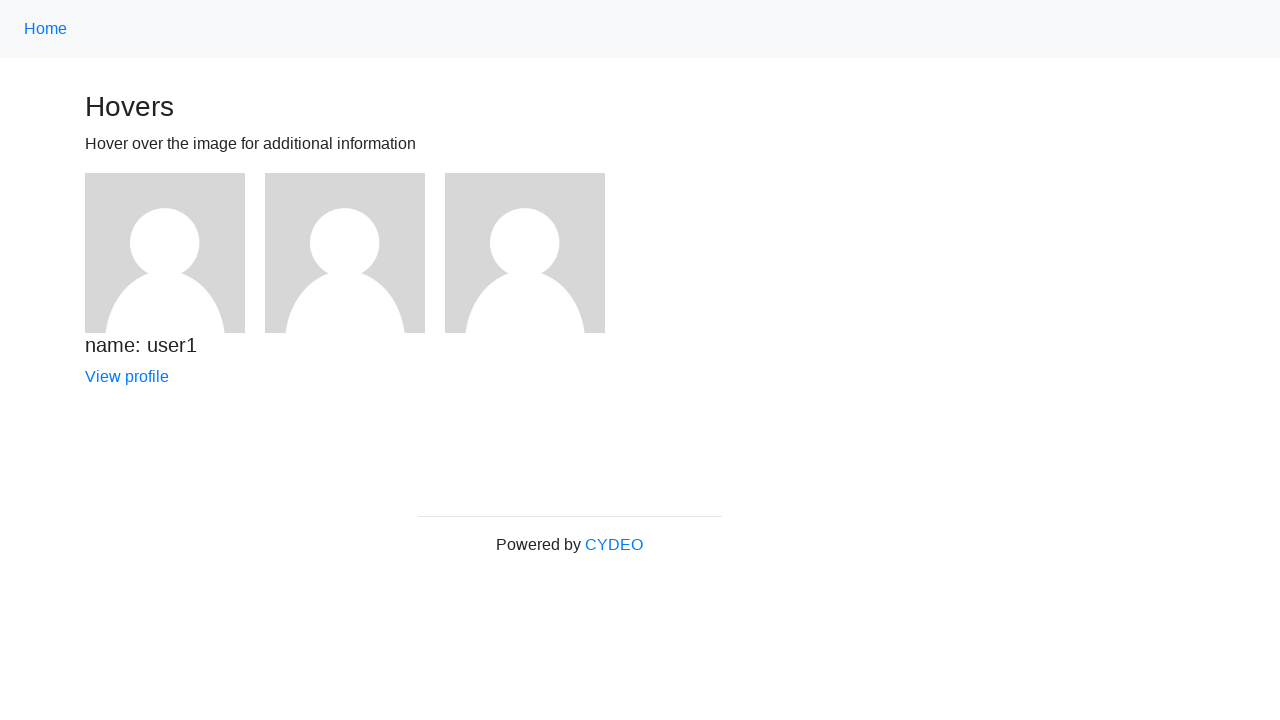

Hovered over second image at (345, 253) on xpath=(//img)[2]
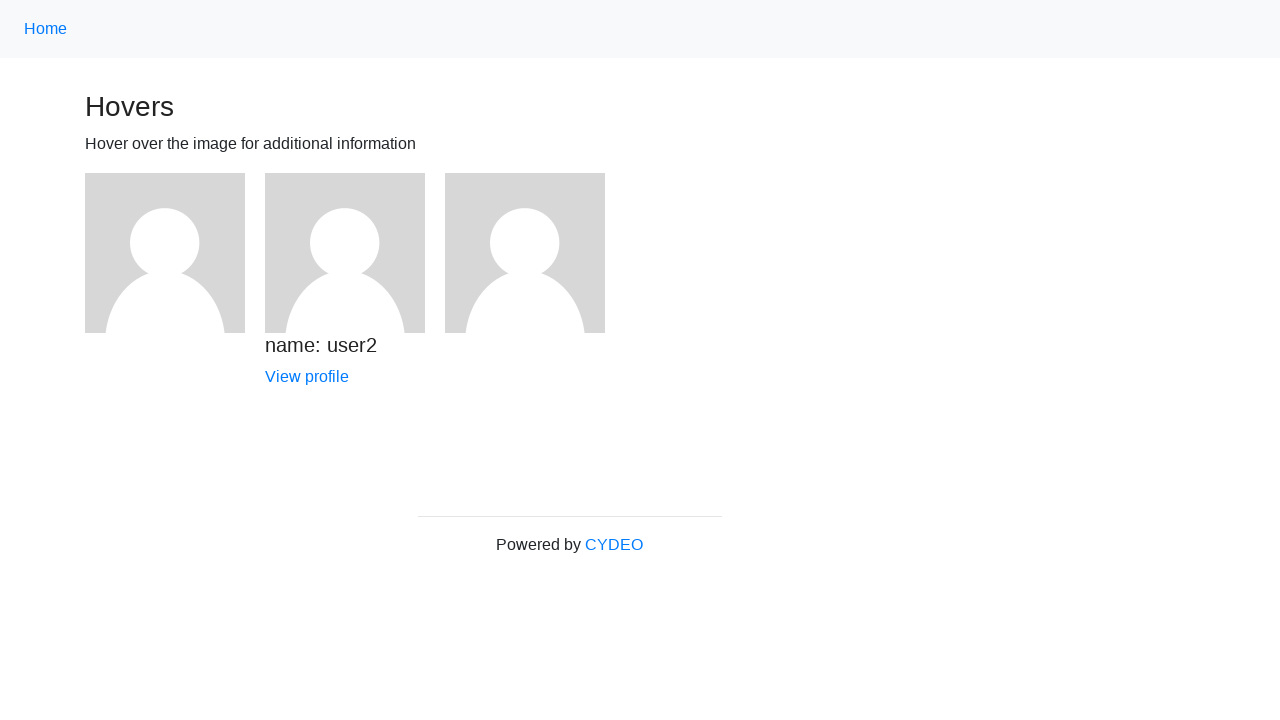

Verified user2 information is visible
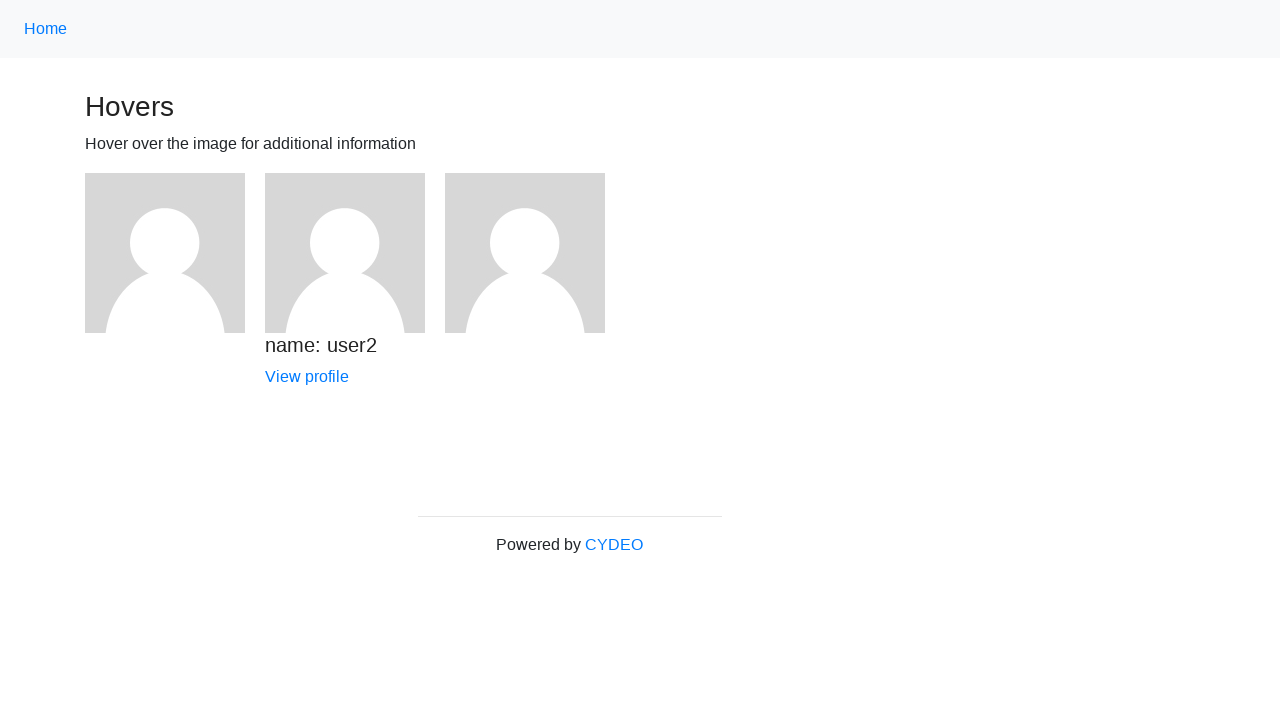

Hovered over third image at (525, 253) on xpath=(//img)[3]
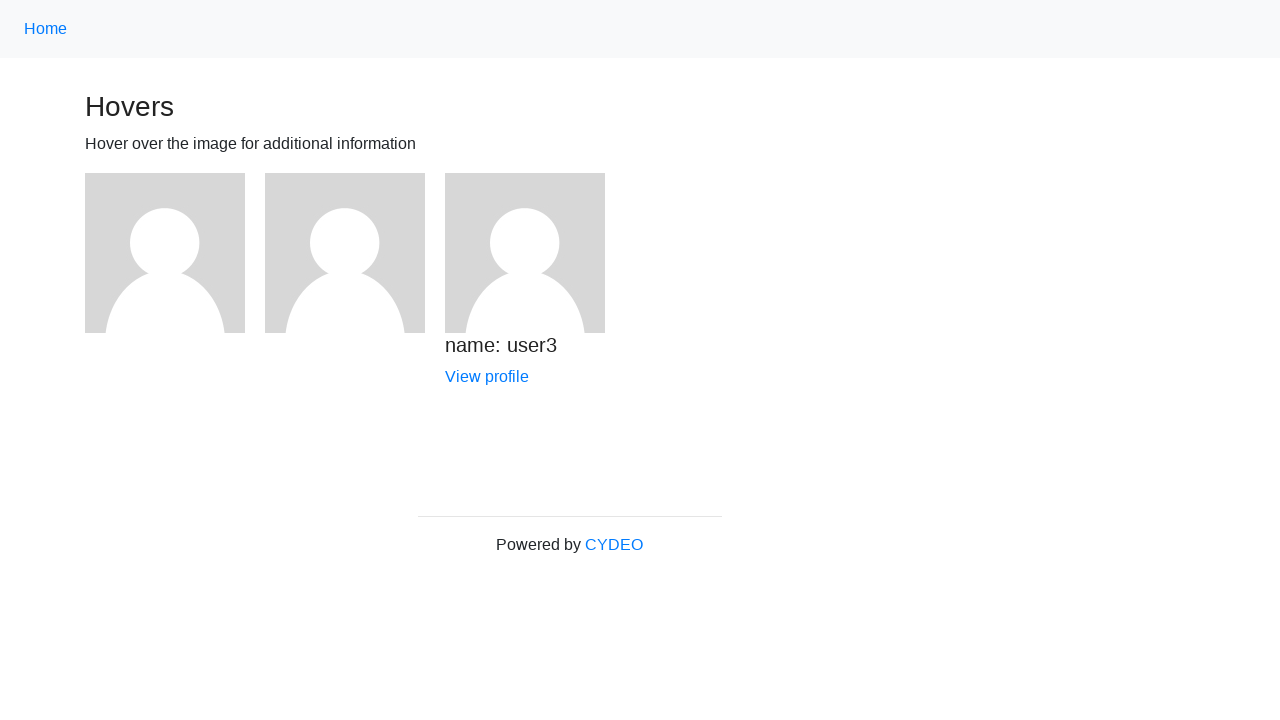

Verified user3 information is visible
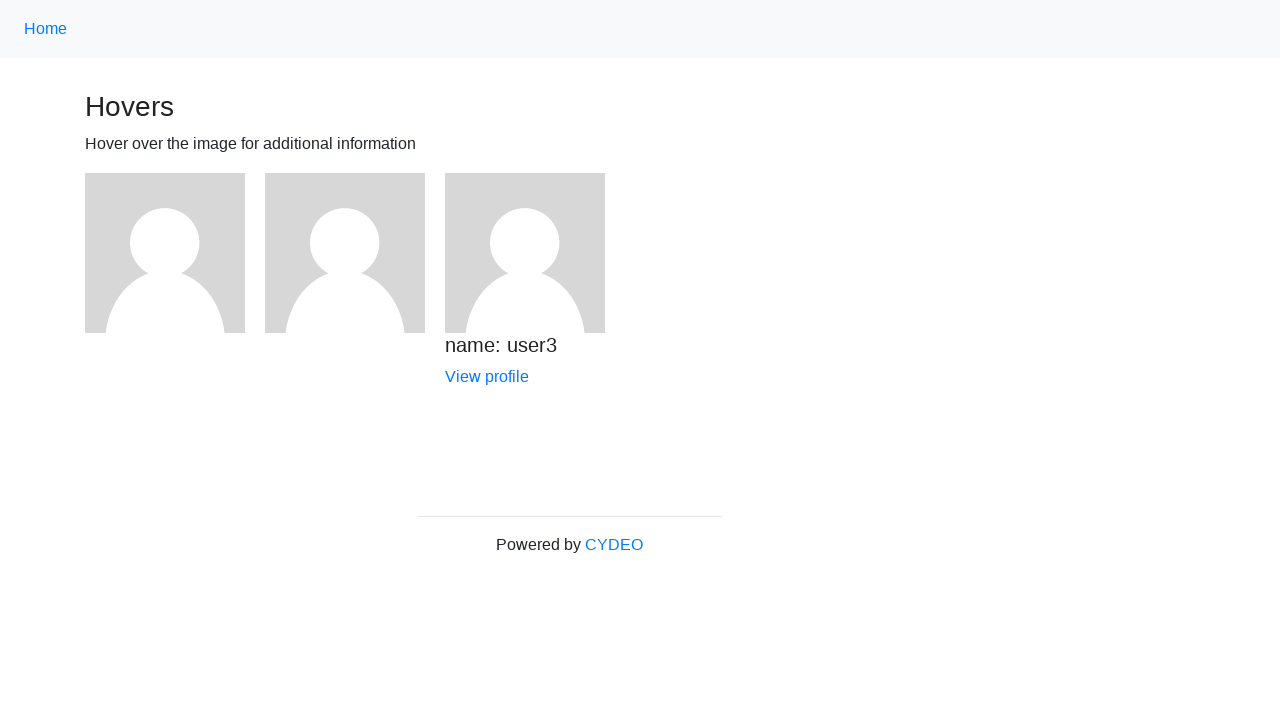

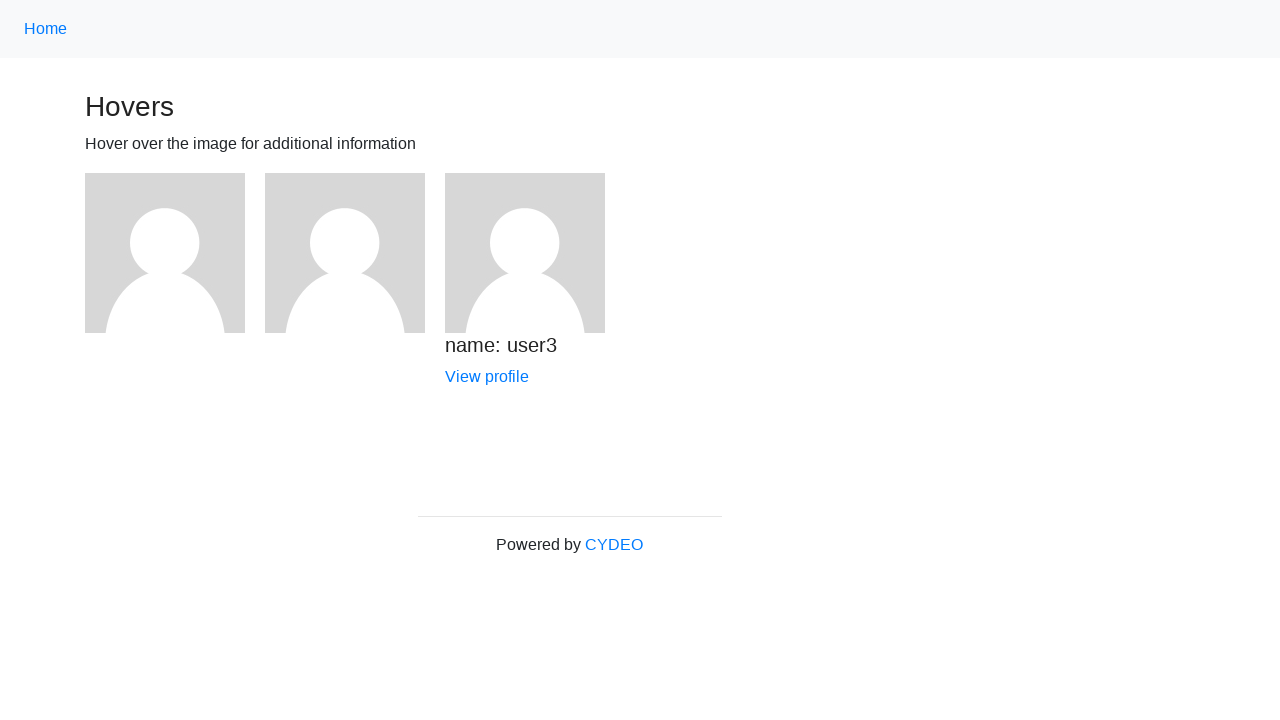